Tests frame handling by switching to a frame, clicking an element inside it, switching back to main page, and clicking an element in the main page

Starting URL: https://www.leafground.com/frame.xhtml

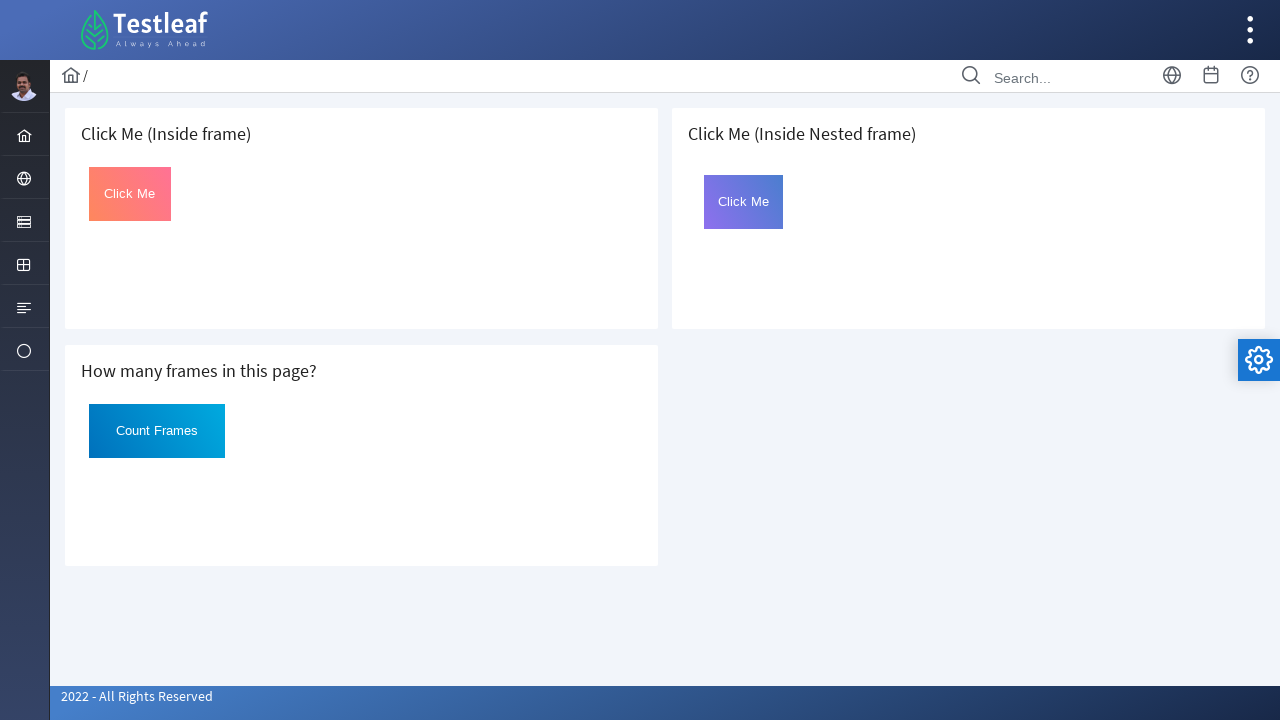

Located the first iframe on the page
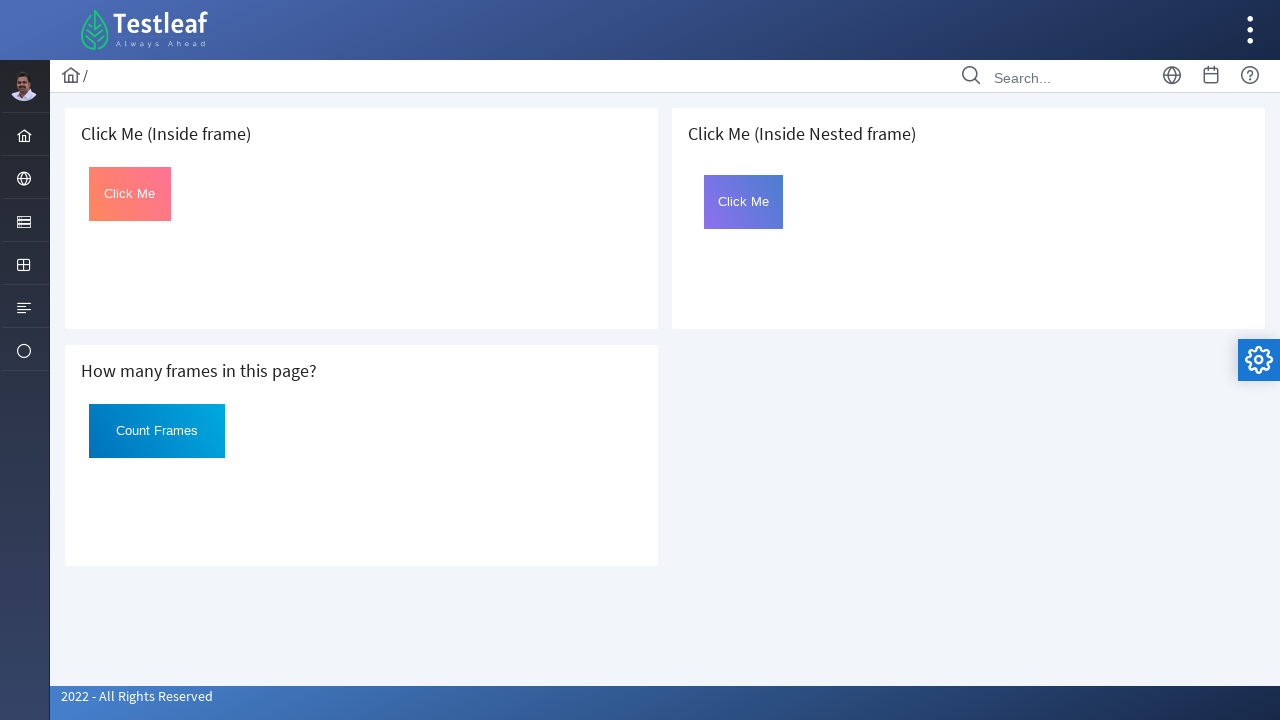

Clicked the button inside the frame at (130, 194) on iframe >> nth=0 >> internal:control=enter-frame >> #Click
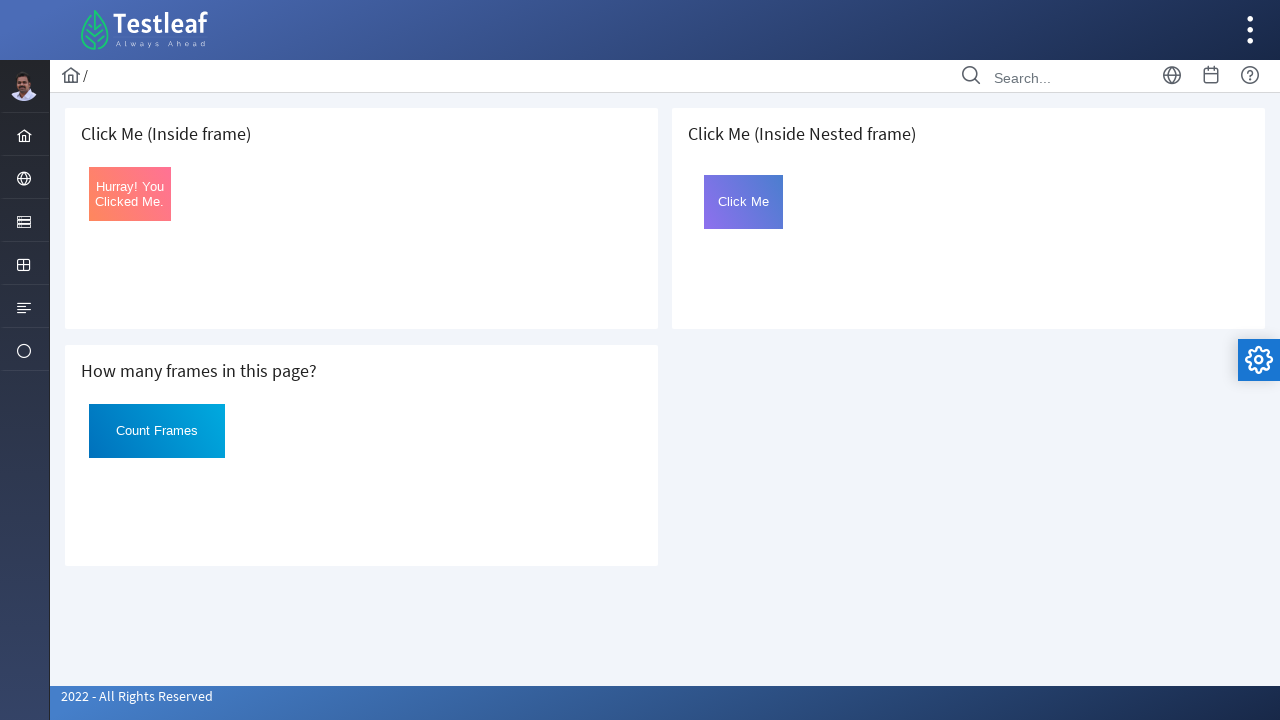

Clicked the browser icon in the main page at (24, 179) on xpath=//i[@class='pi pi-globe layout-menuitem-icon']
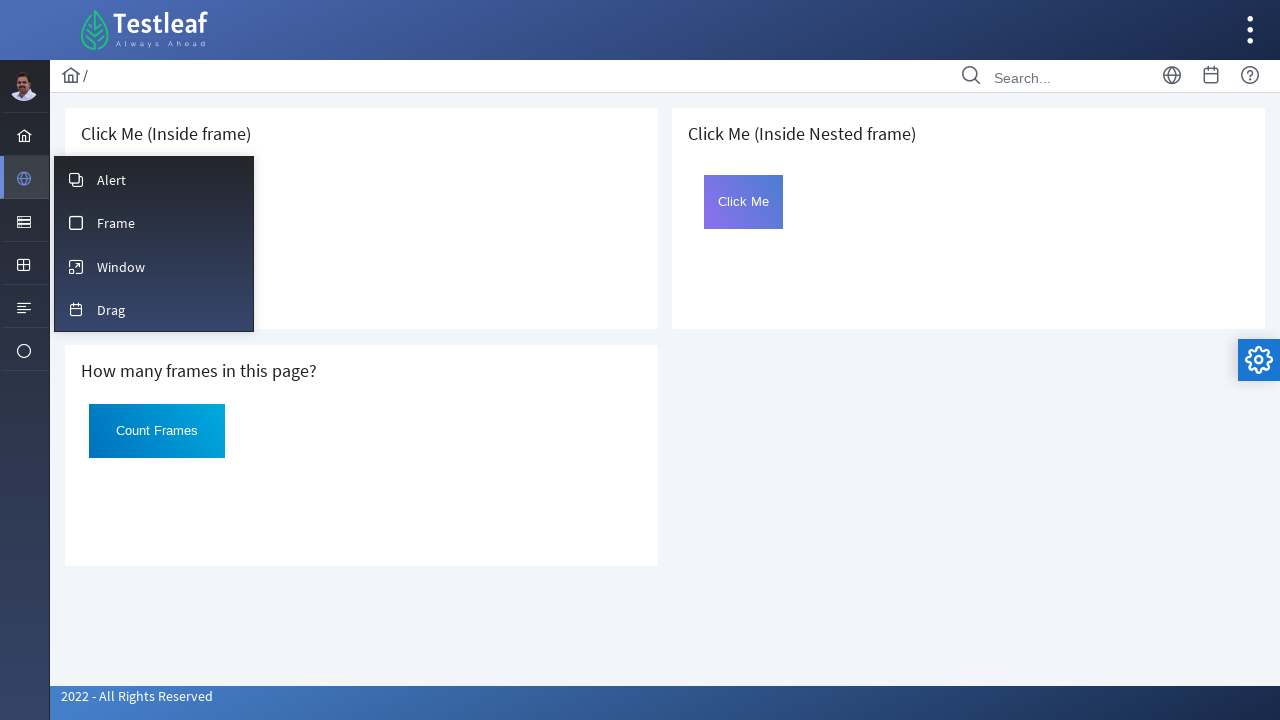

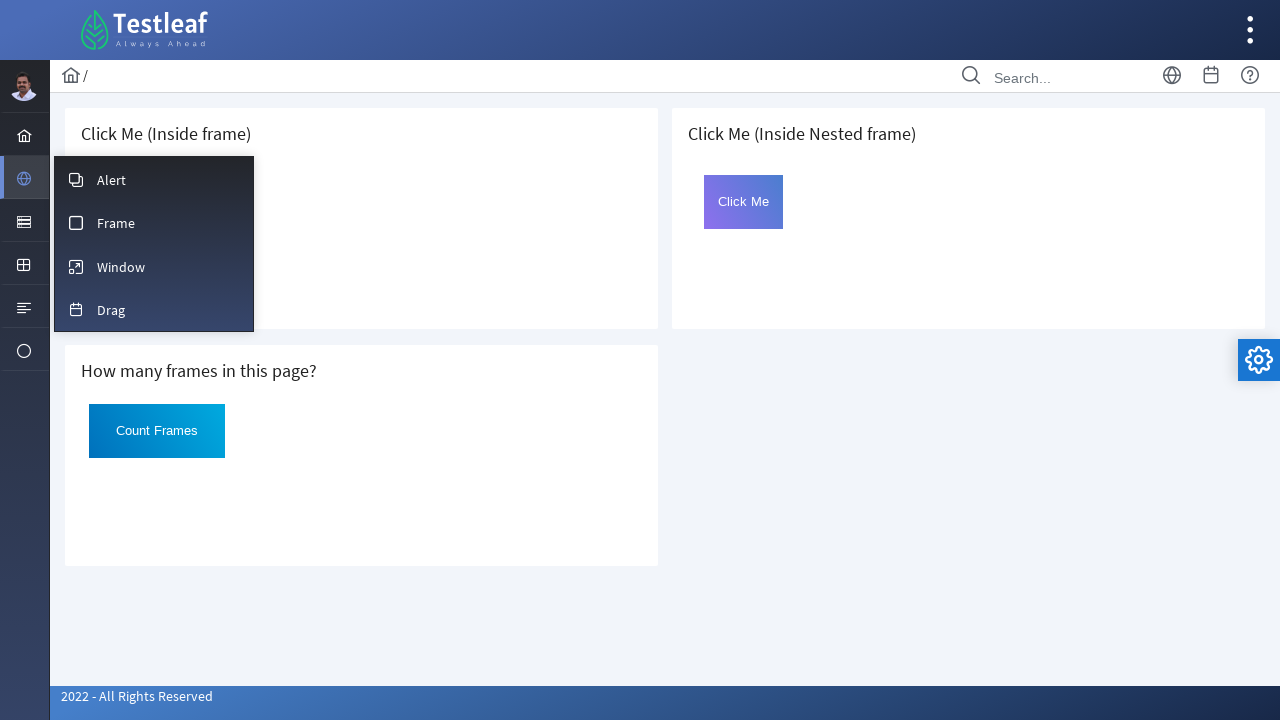